Tests the footer component by clicking the footer link which navigates to the author's website

Starting URL: https://bonigarcia.dev/selenium-webdriver-java/

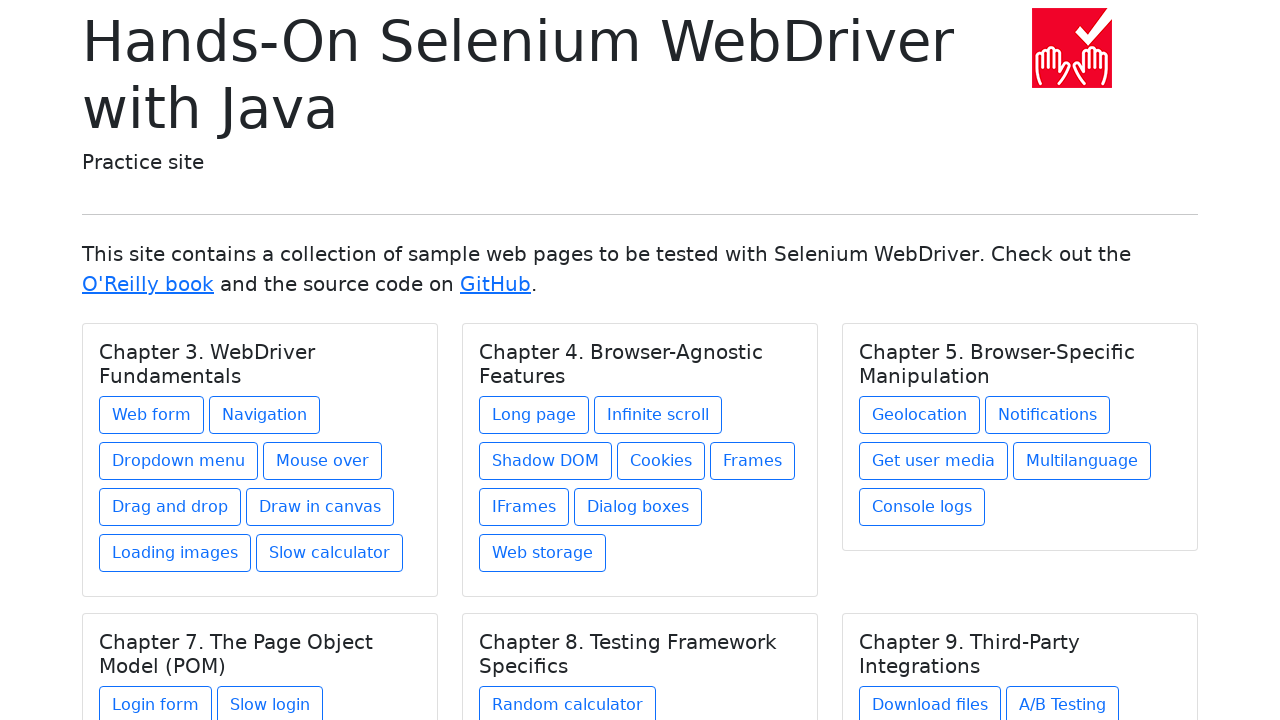

Footer element became visible
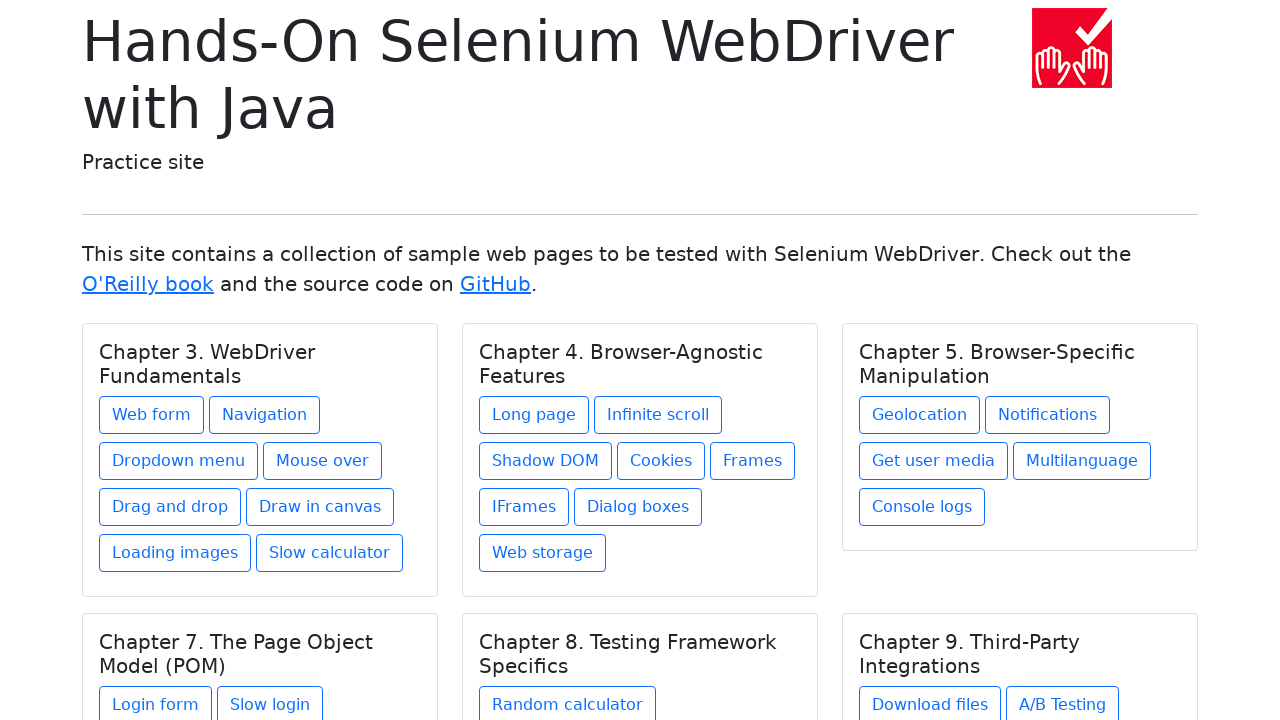

Clicked footer link to navigate to author's website at (322, 692) on footer a
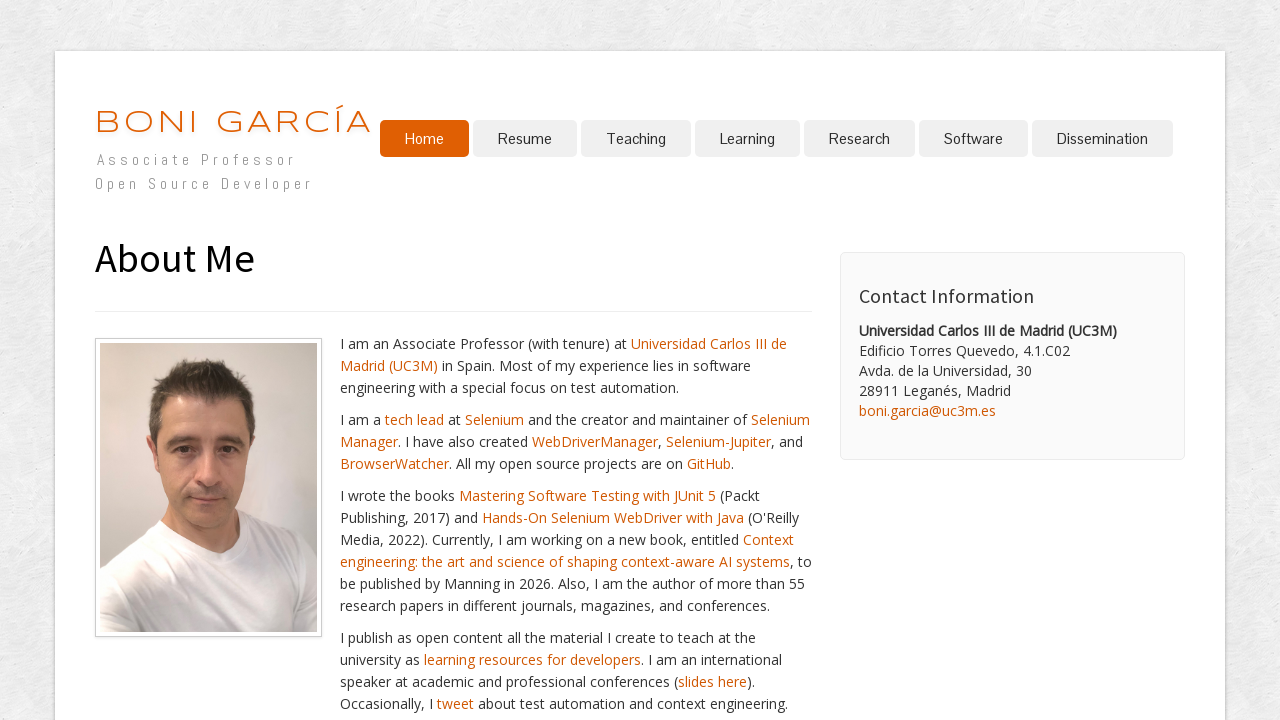

Navigation to https://bonigarcia.dev/ completed
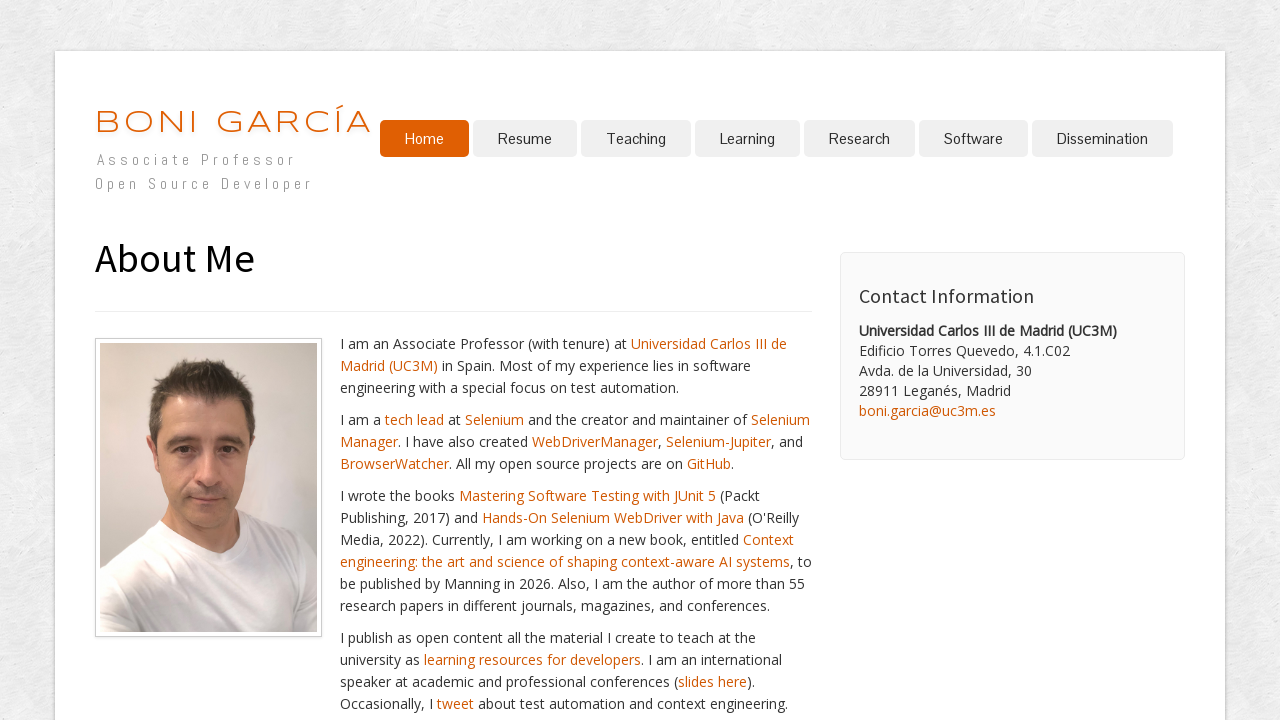

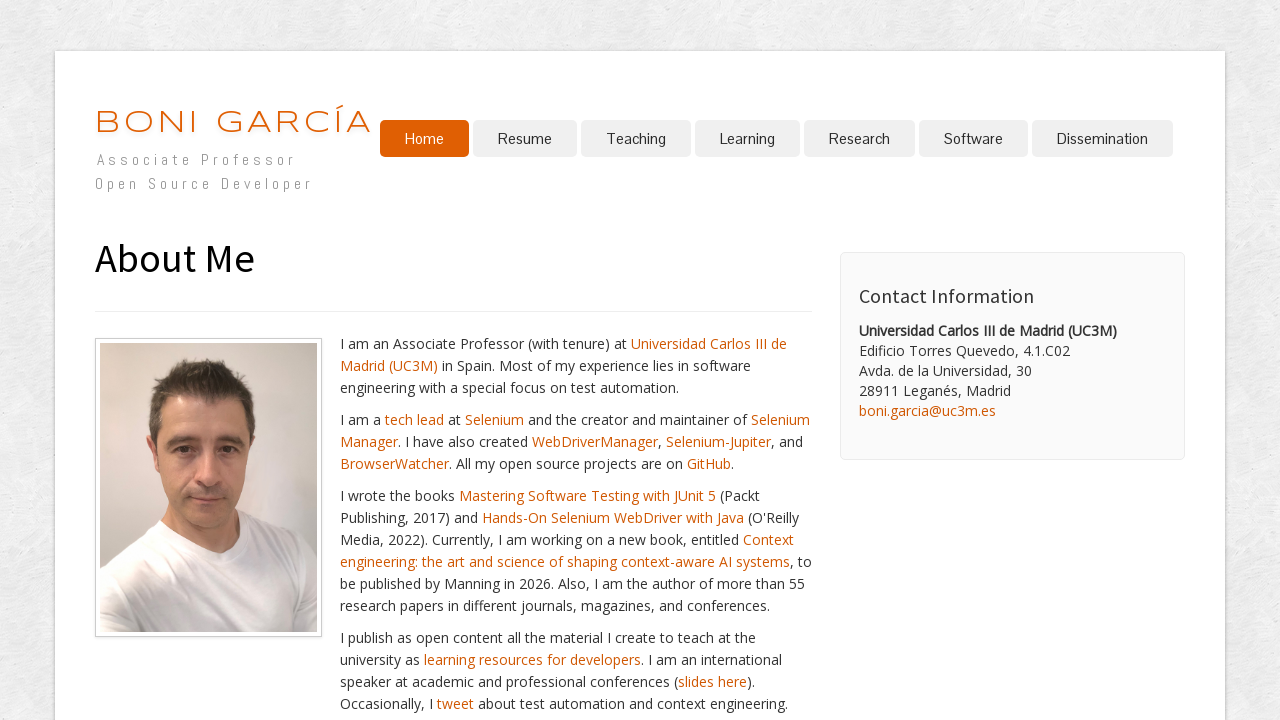